Tests dynamic content loading by clicking Start button and waiting for "Hello World!" text to become visible

Starting URL: https://the-internet.herokuapp.com/dynamic_loading/1

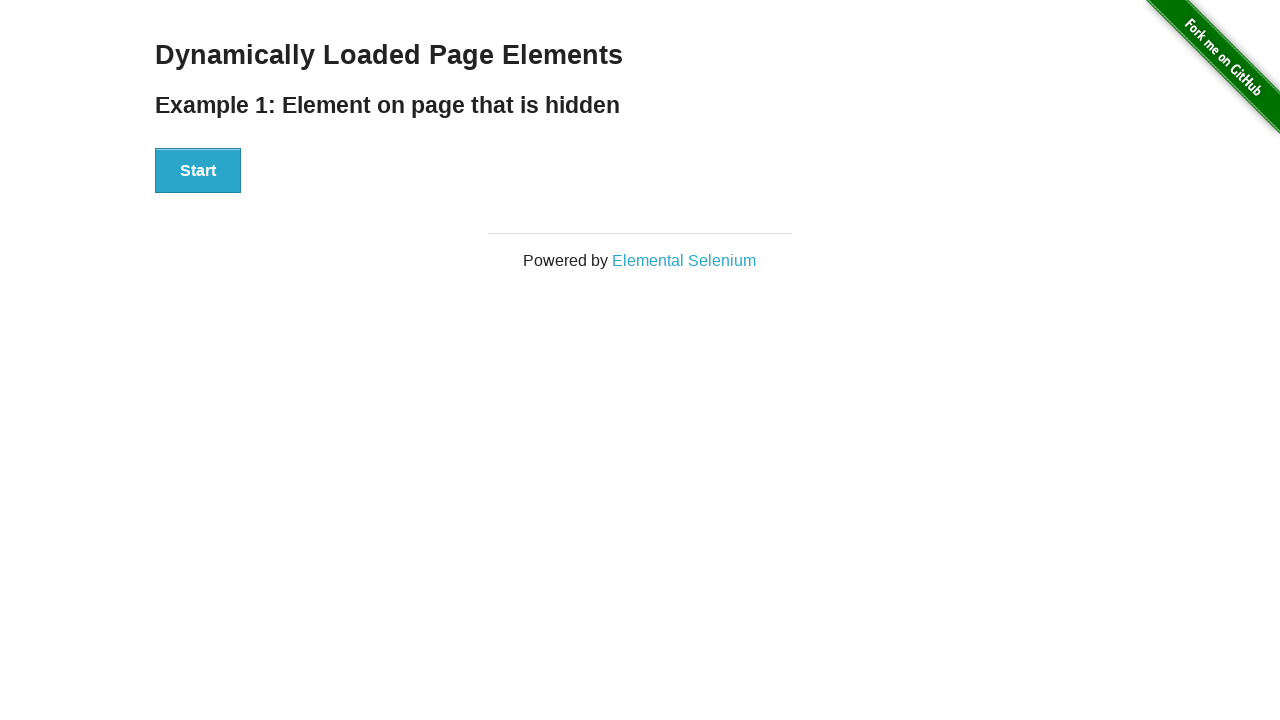

Clicked Start button to trigger dynamic content loading at (198, 171) on xpath=//button[.='Start']
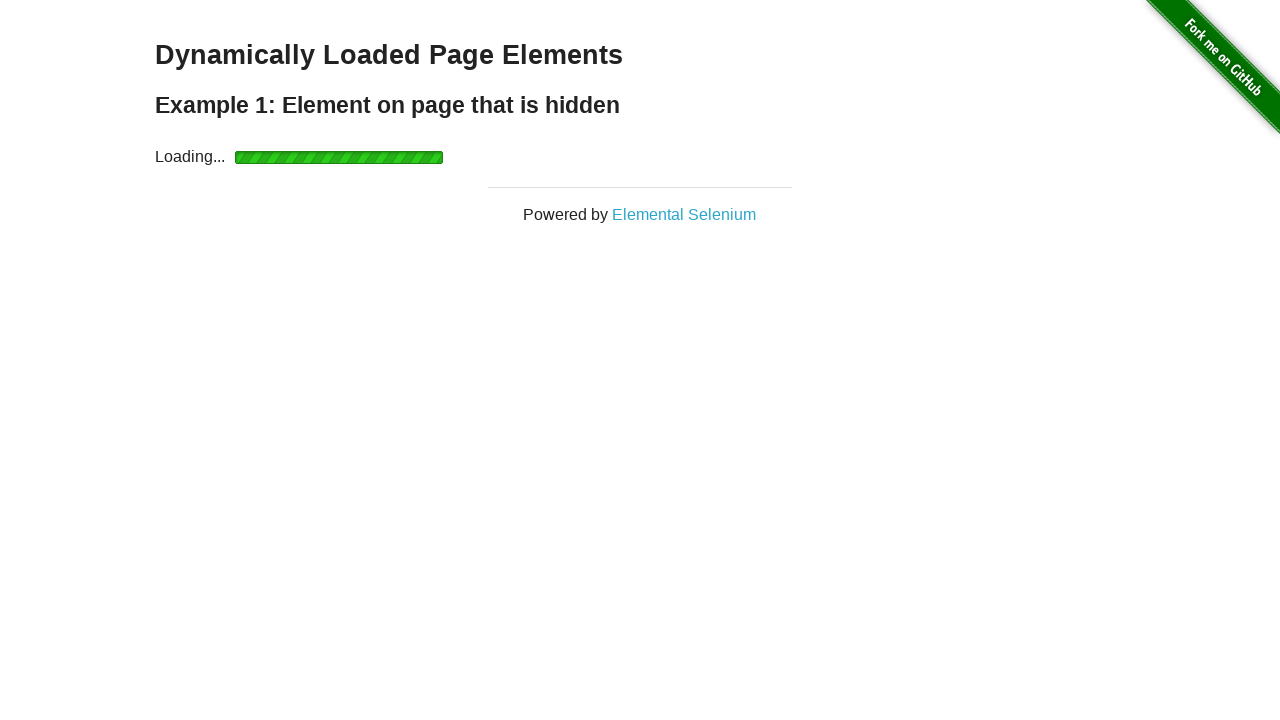

Waited for 'Hello World!' text to become visible
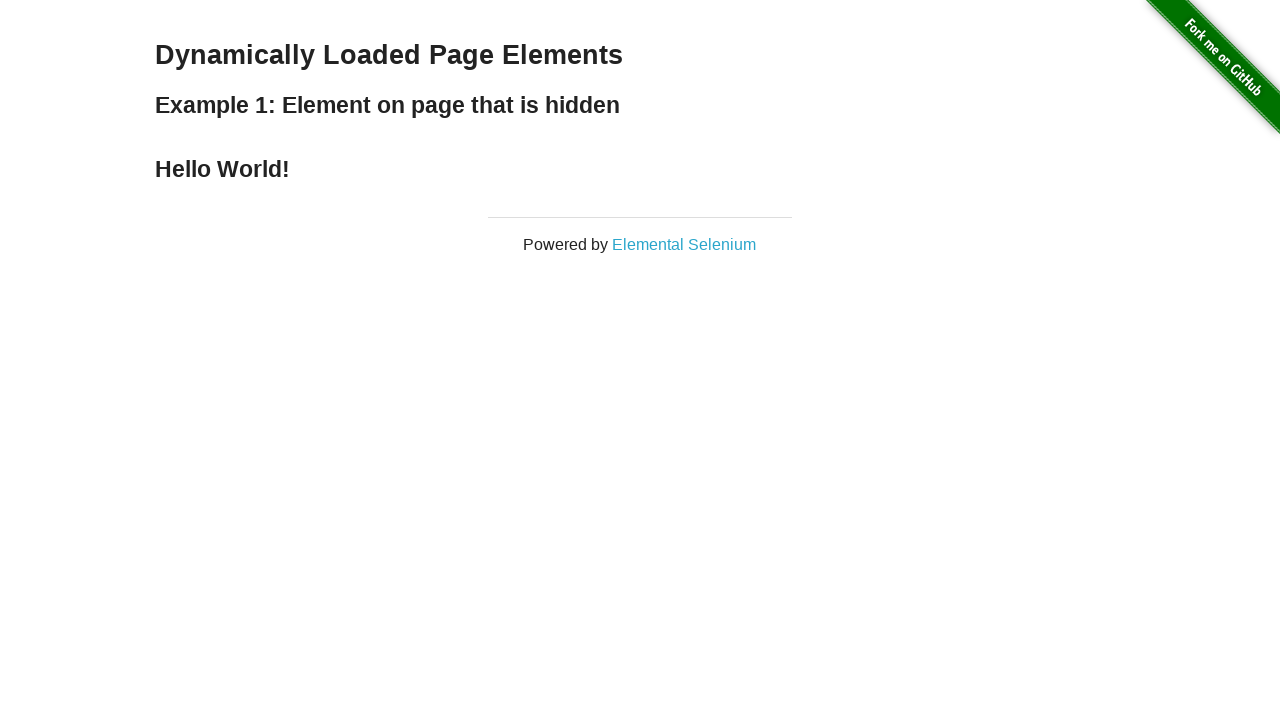

Located the 'Hello World!' text element
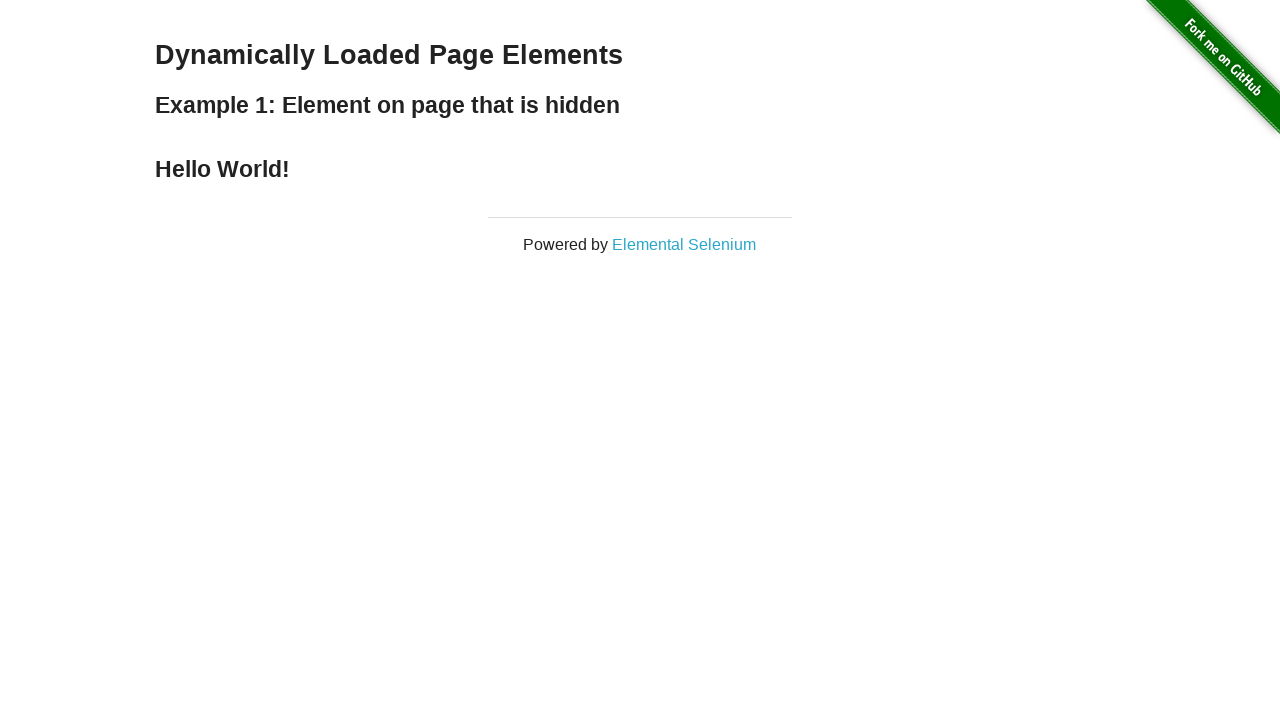

Retrieved and printed text content from 'Hello World!' element
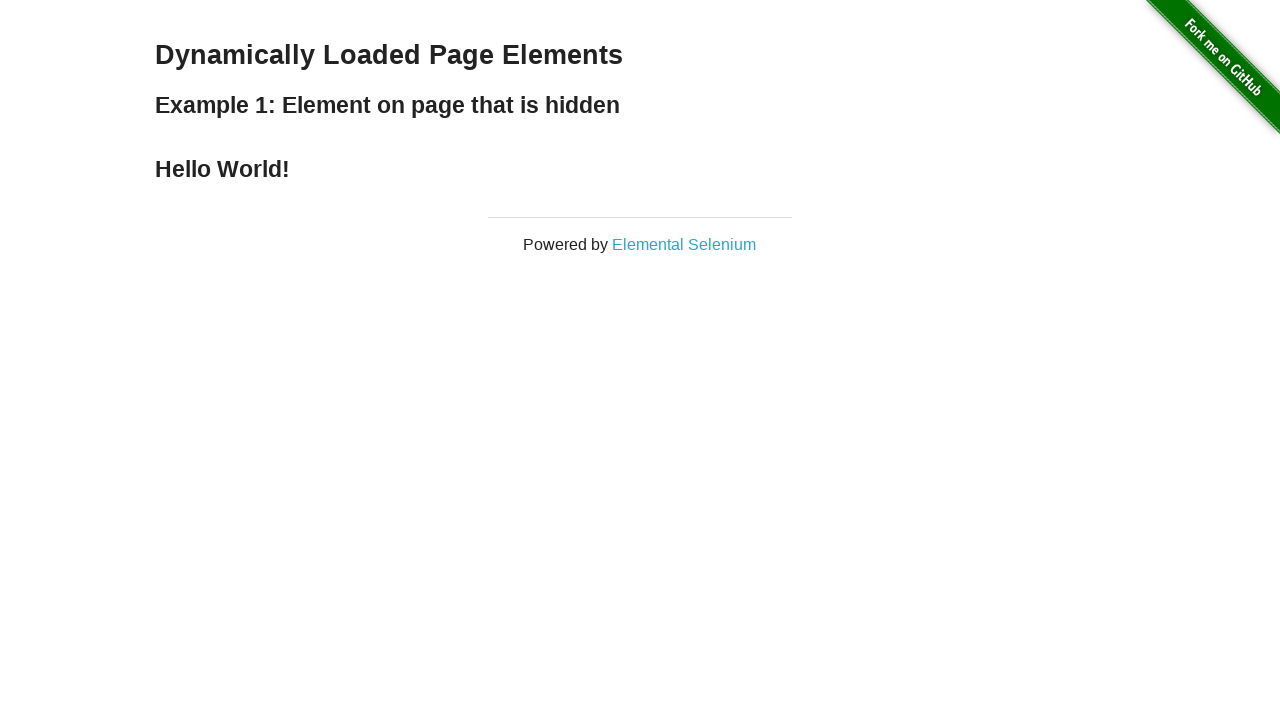

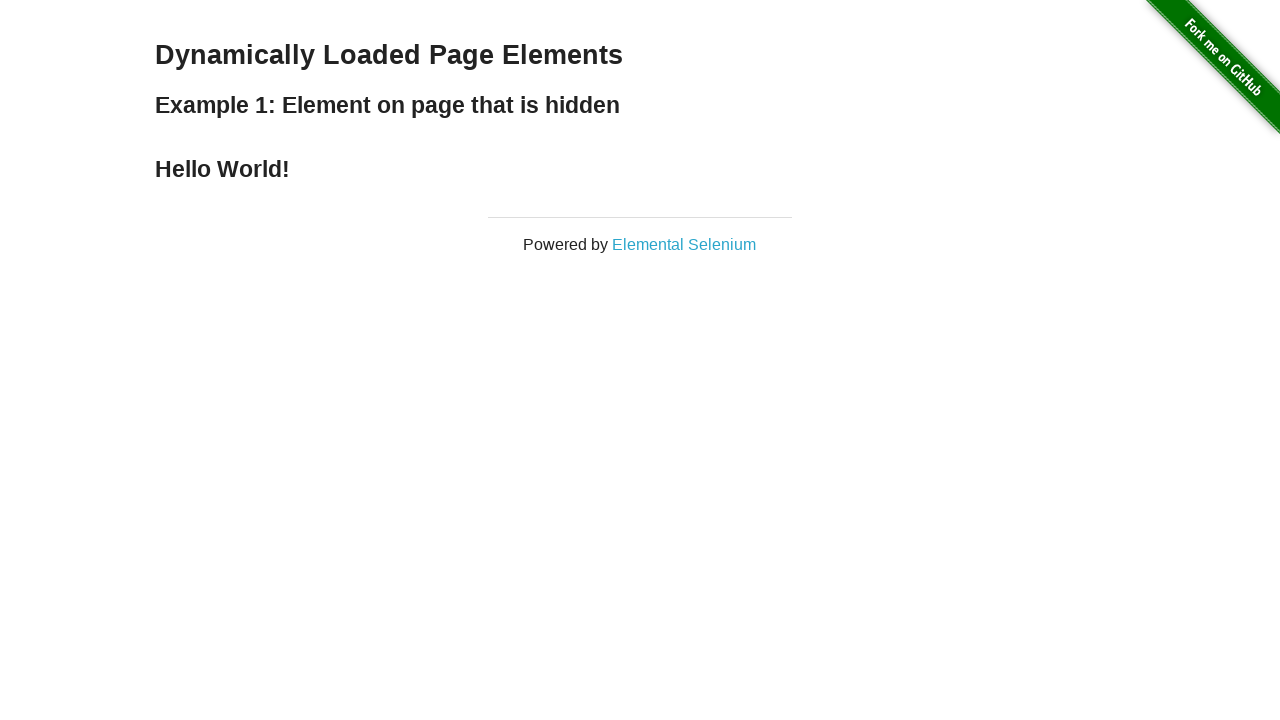